Tests page scrolling functionality by navigating to an HTML forms page and scrolling down 600 pixels using JavaScript execution

Starting URL: https://echoecho.com/htmlforms10.htm

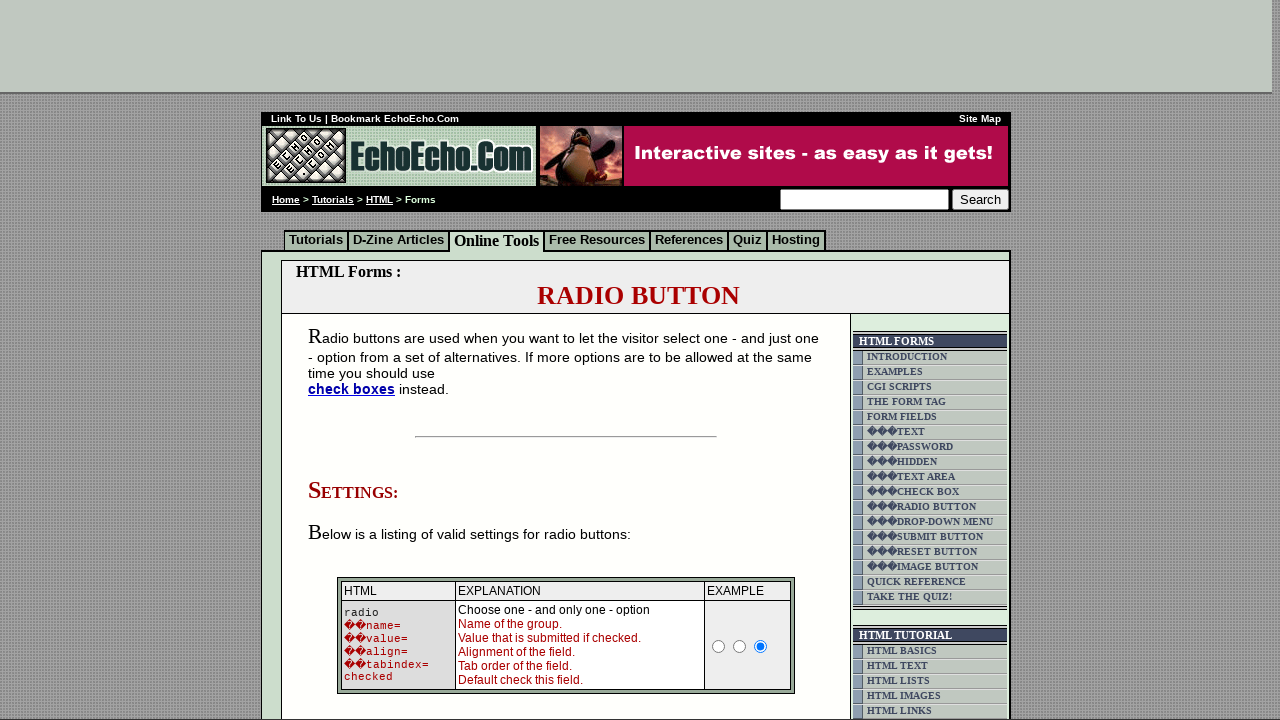

Navigated to HTML forms page at https://echoecho.com/htmlforms10.htm
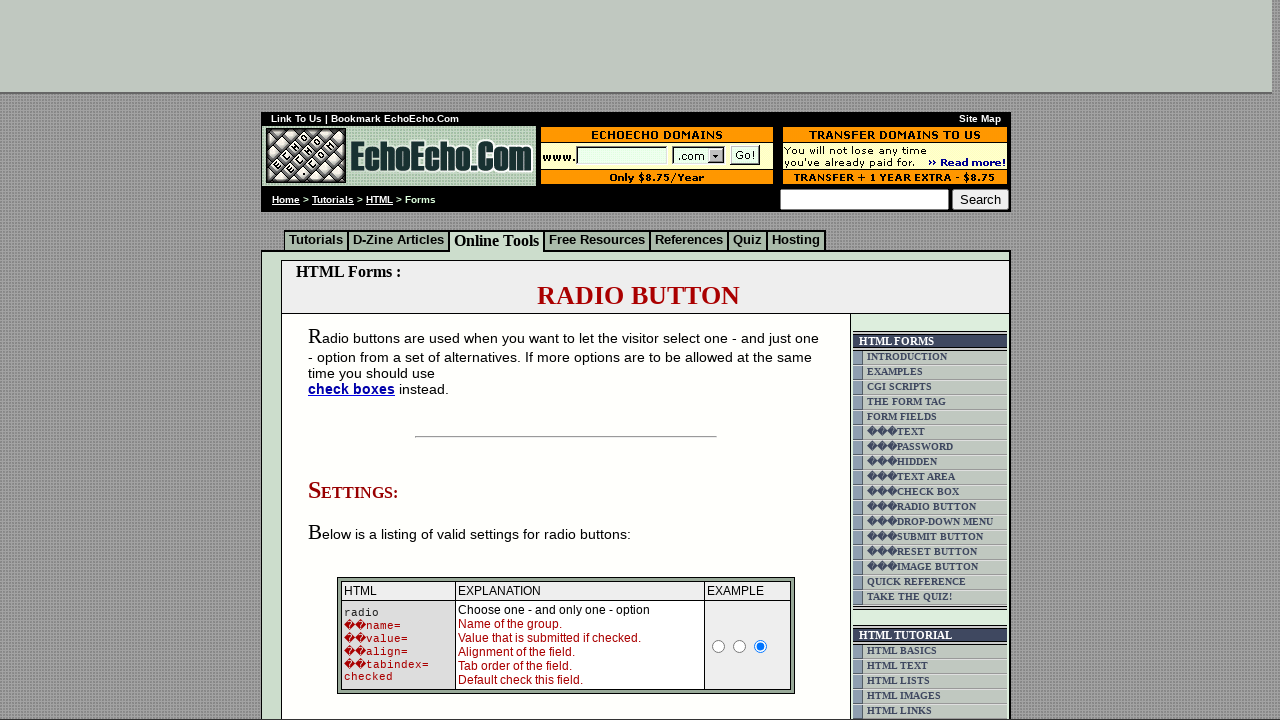

Scrolled down the page by 600 pixels using JavaScript
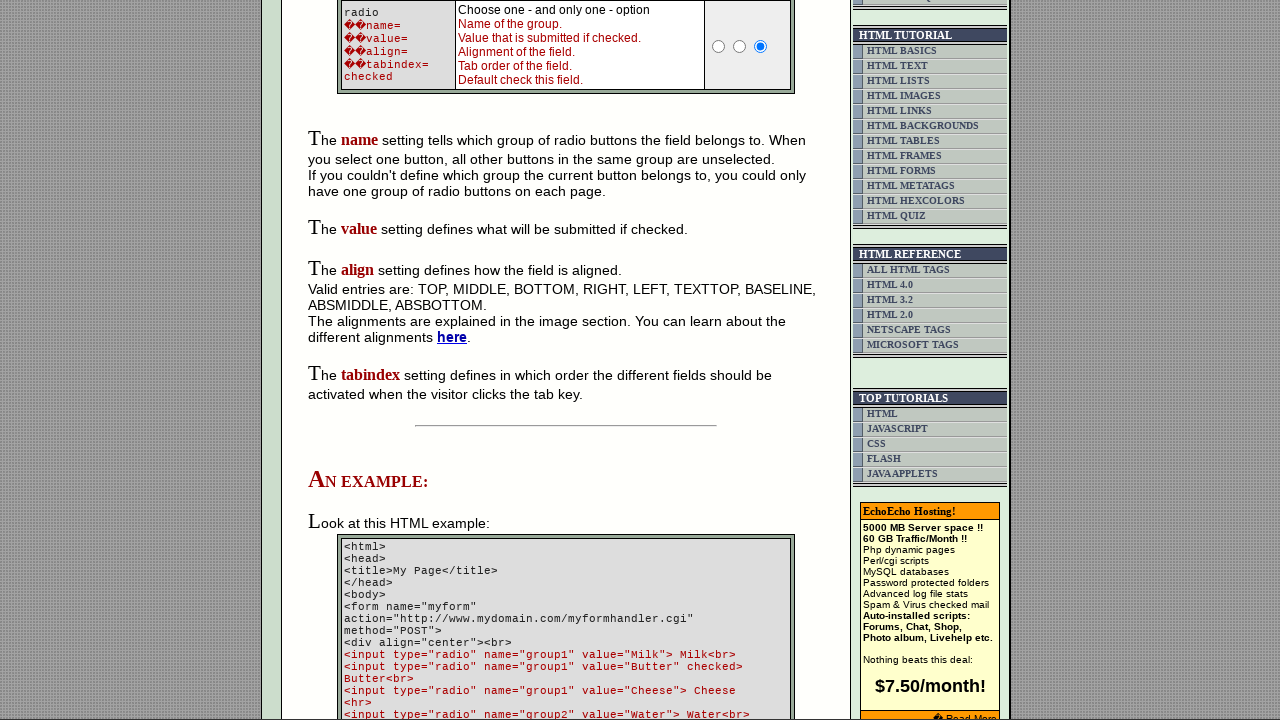

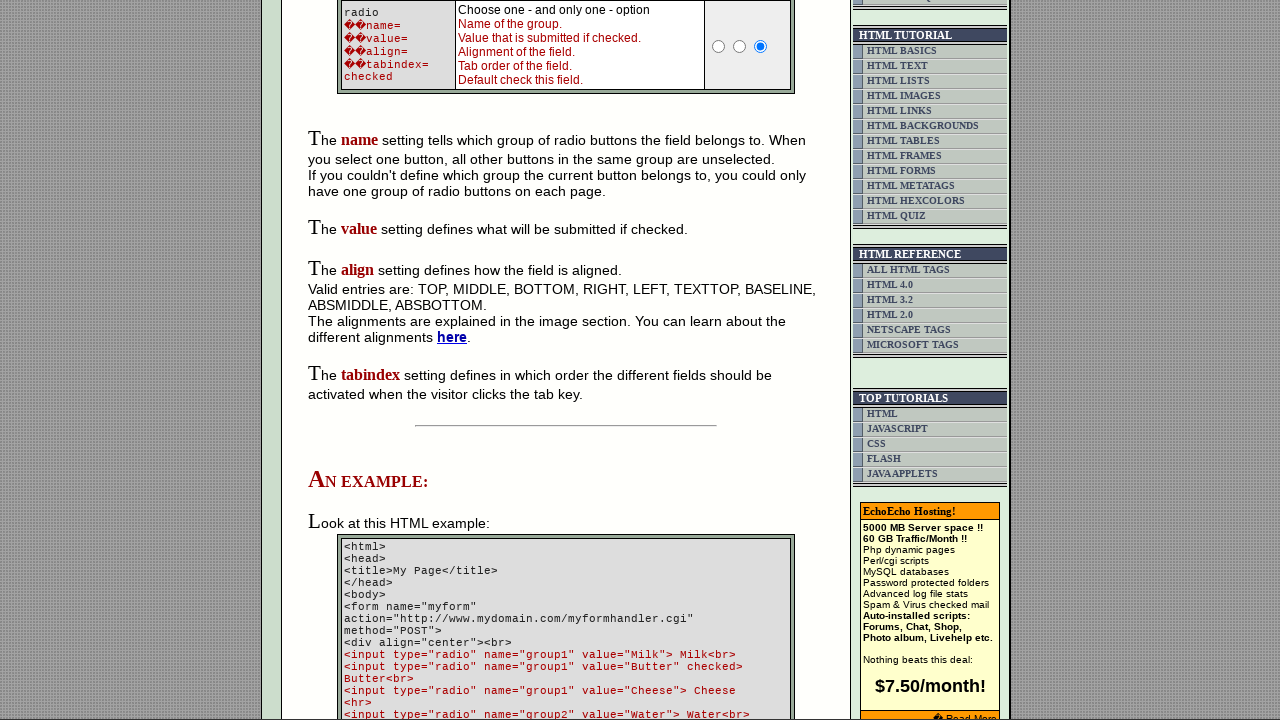